Navigates to the Inputs page and enters a number into the input field to test form input functionality

Starting URL: https://the-internet.herokuapp.com/

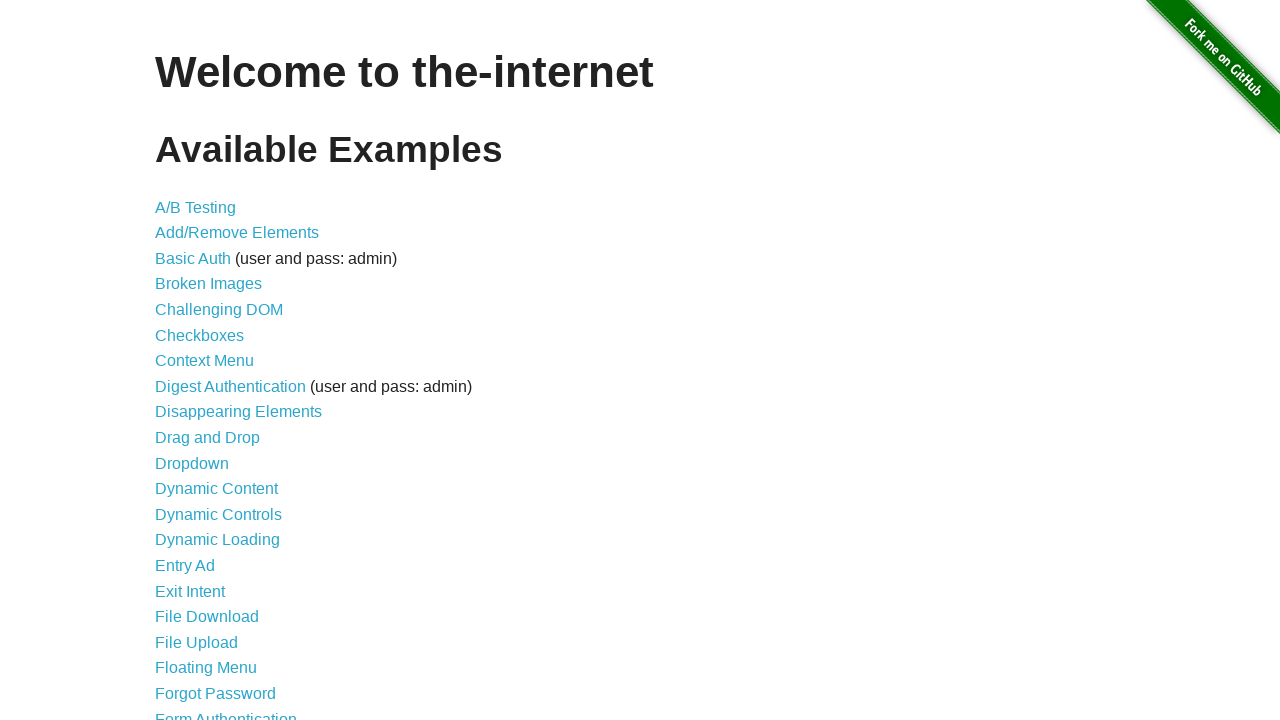

Clicked on the Inputs link at (176, 361) on text=Inputs
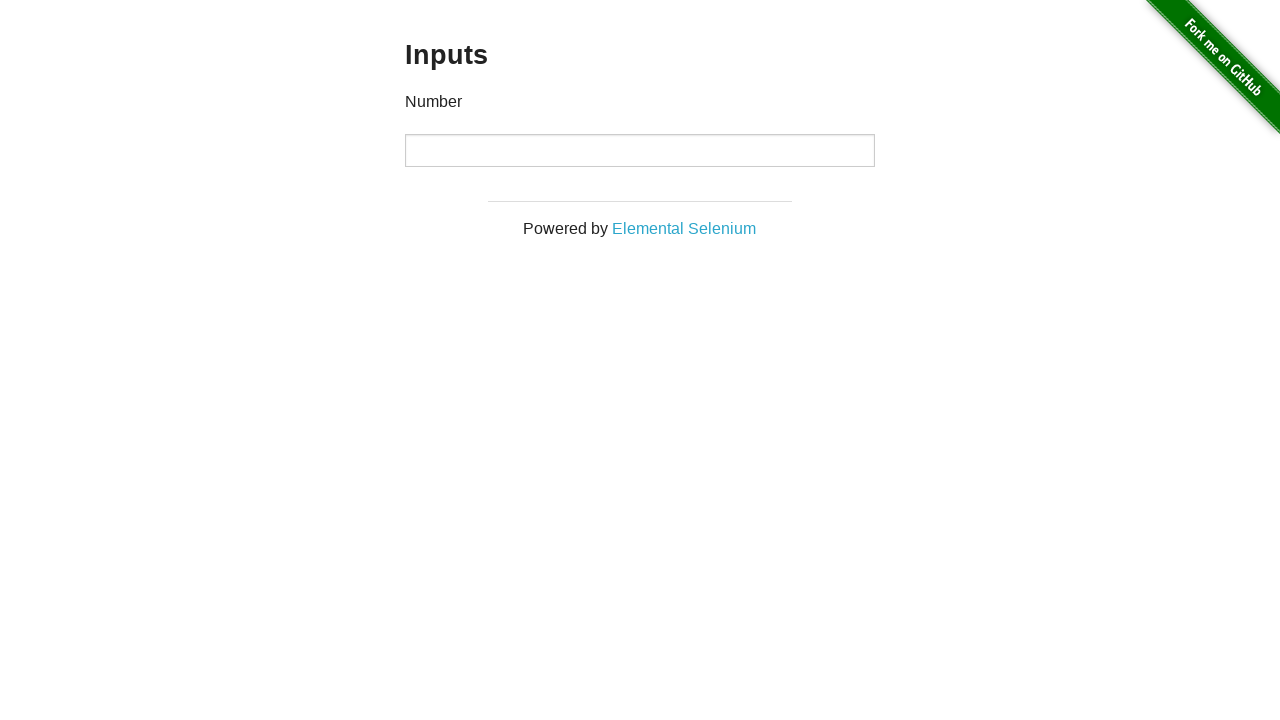

Input field appeared on the page
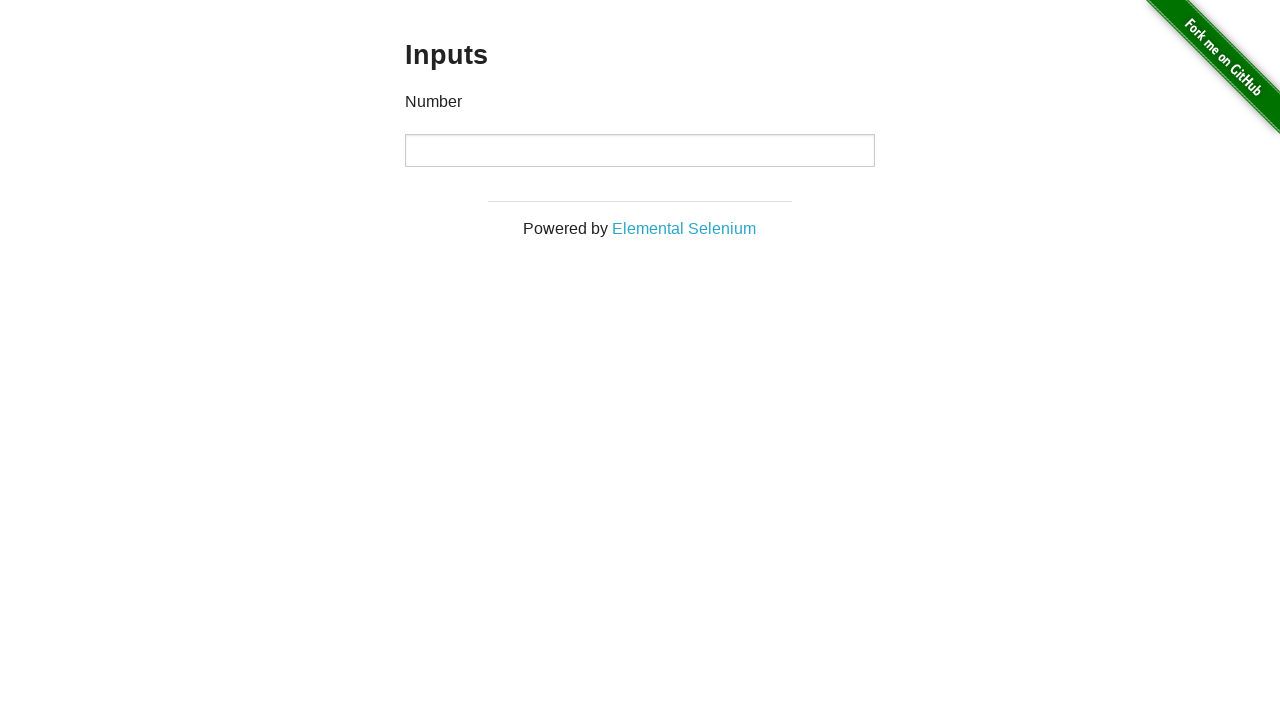

Clicked on the input field at (640, 150) on input
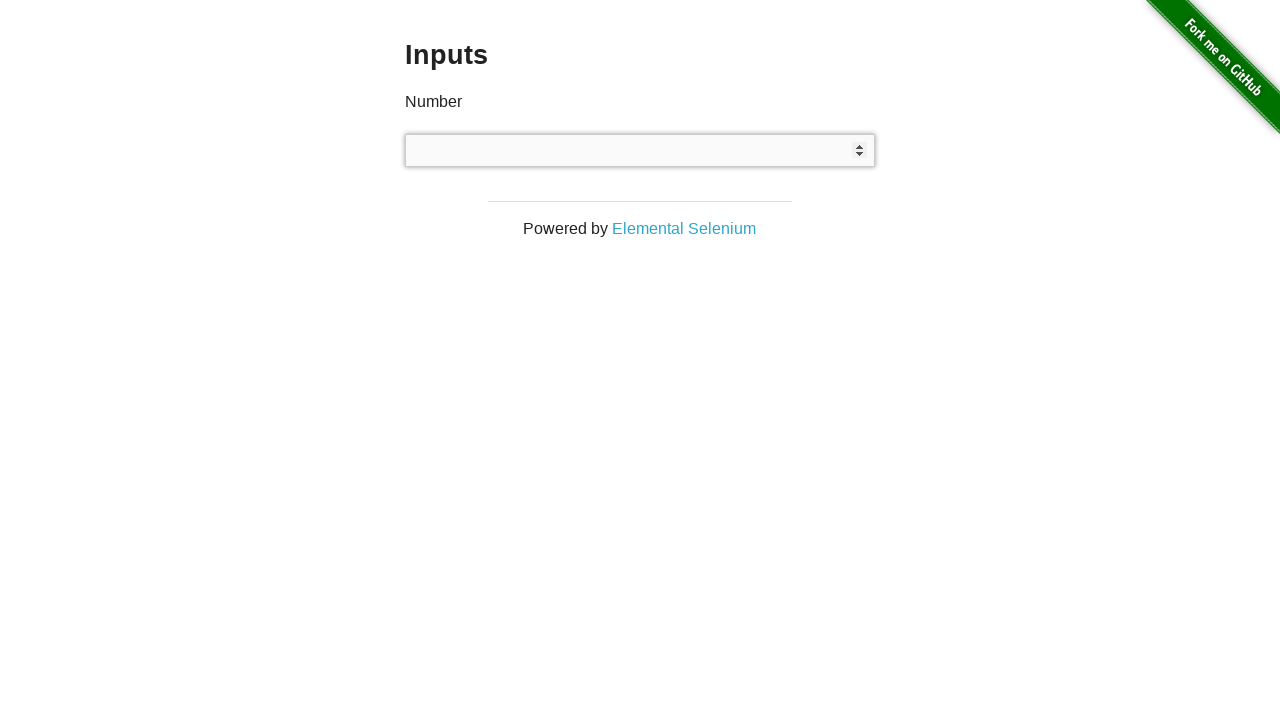

Entered number '3' into the input field on input
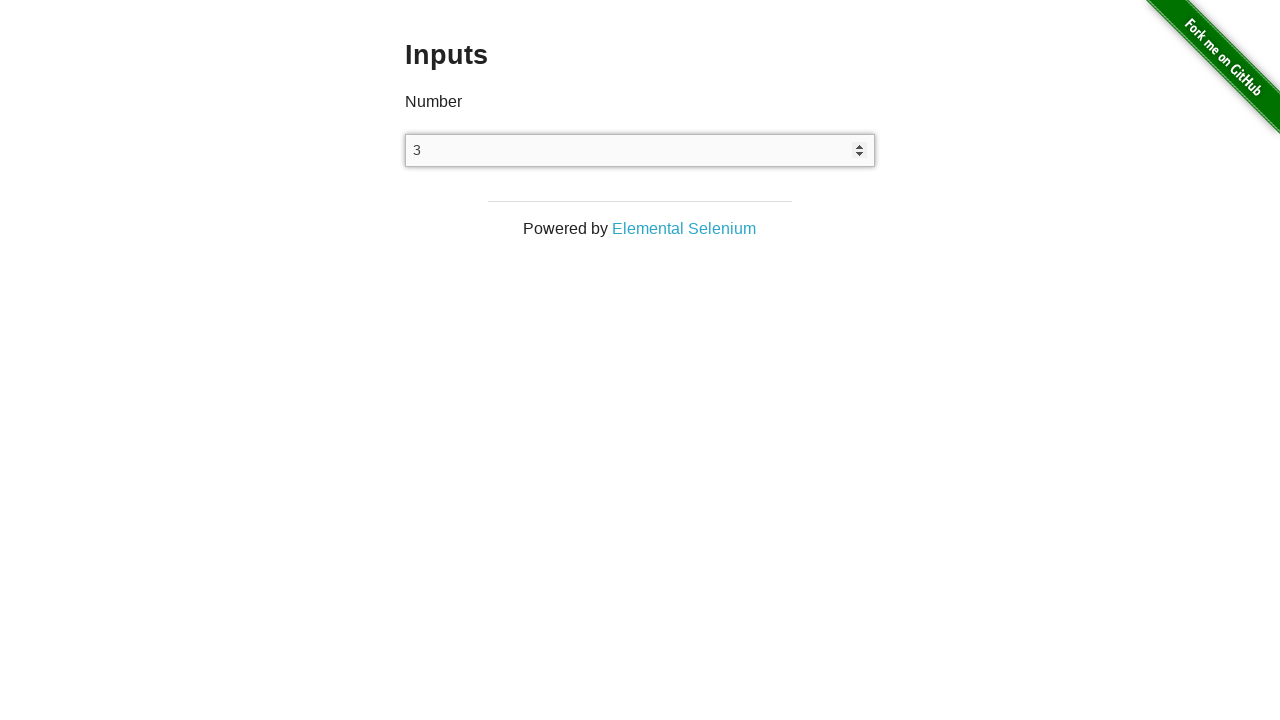

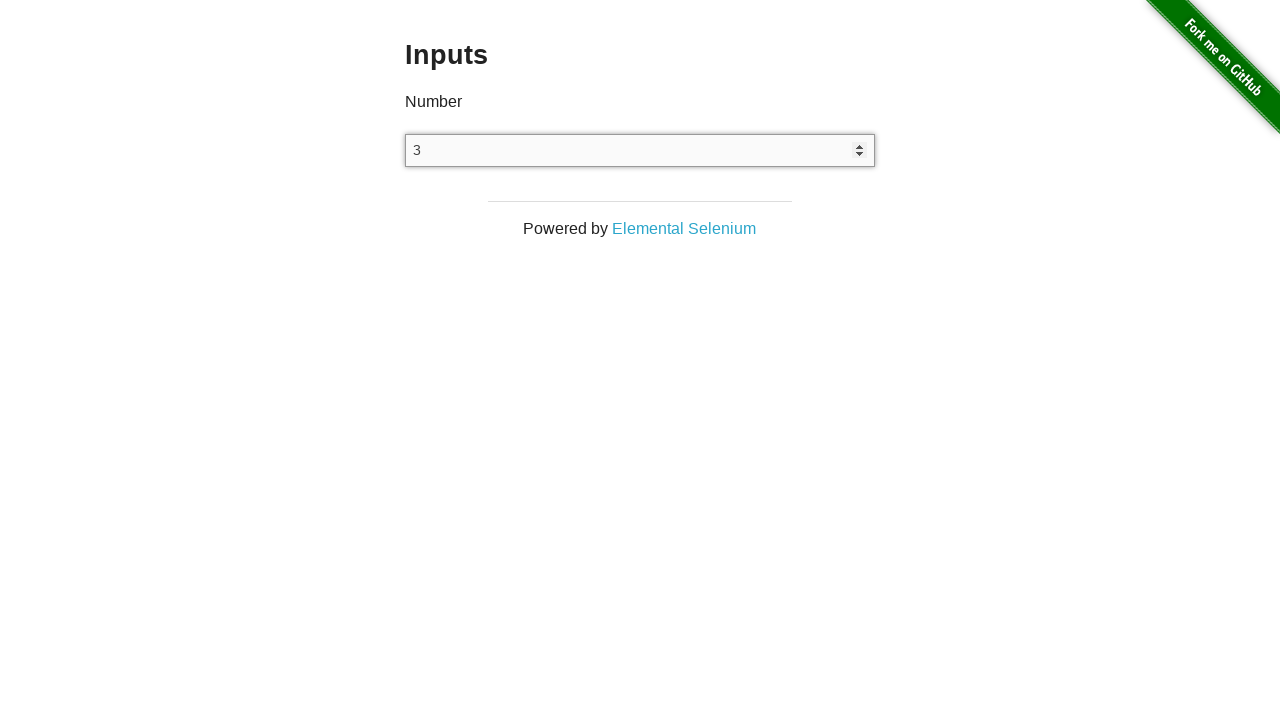